Tests the search functionality on Python.org by entering "pycon" as a search query, submitting the search, and verifying that results are found.

Starting URL: https://www.python.org

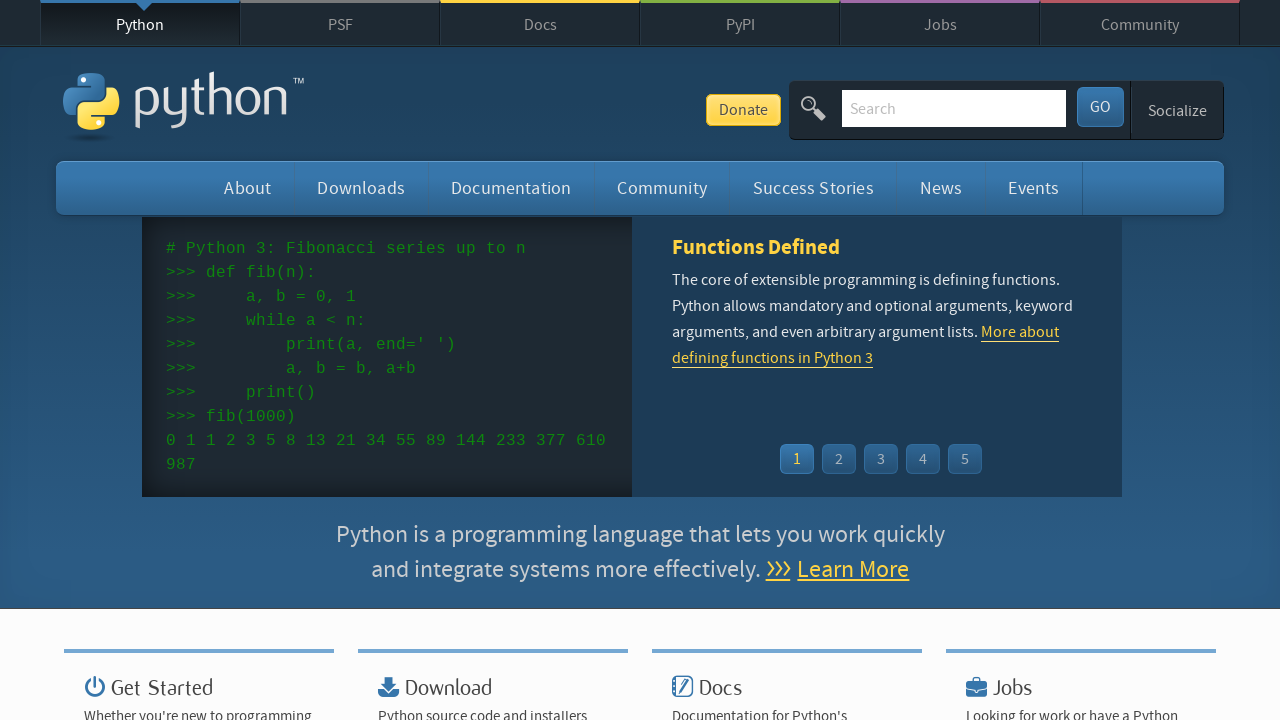

Verified page title contains 'Python'
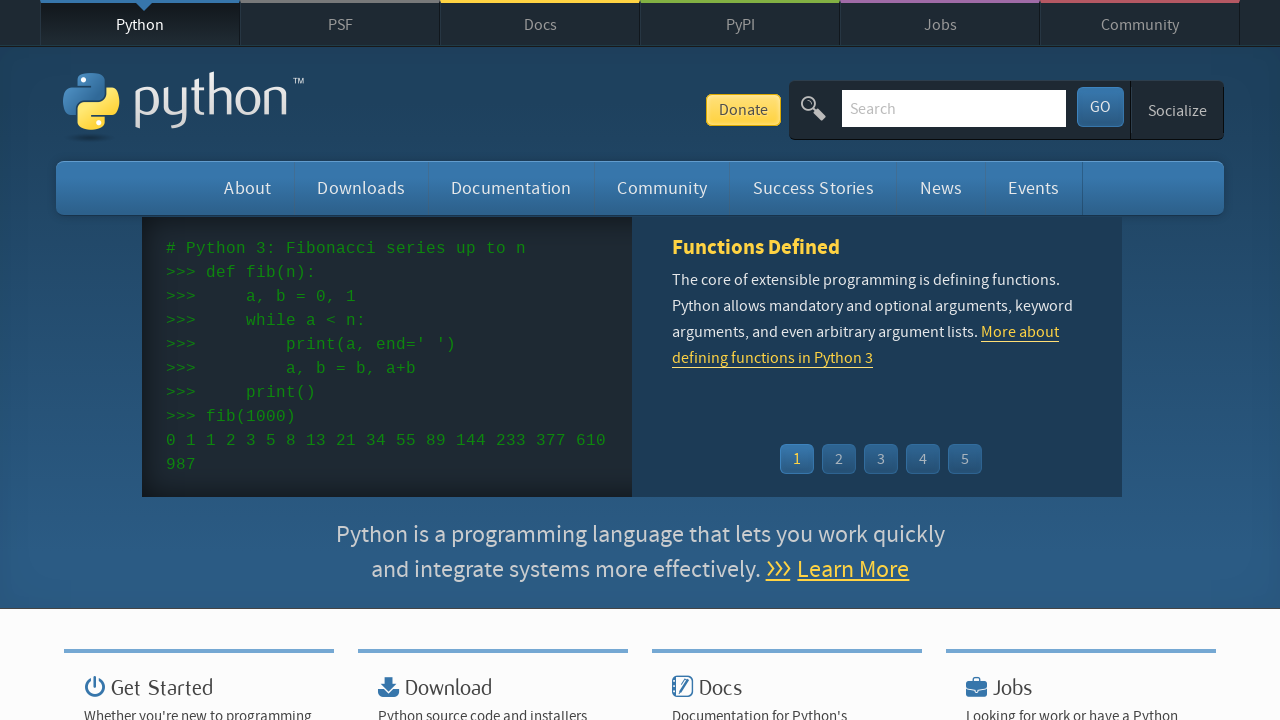

Filled search box with 'pycon' on input[name='q']
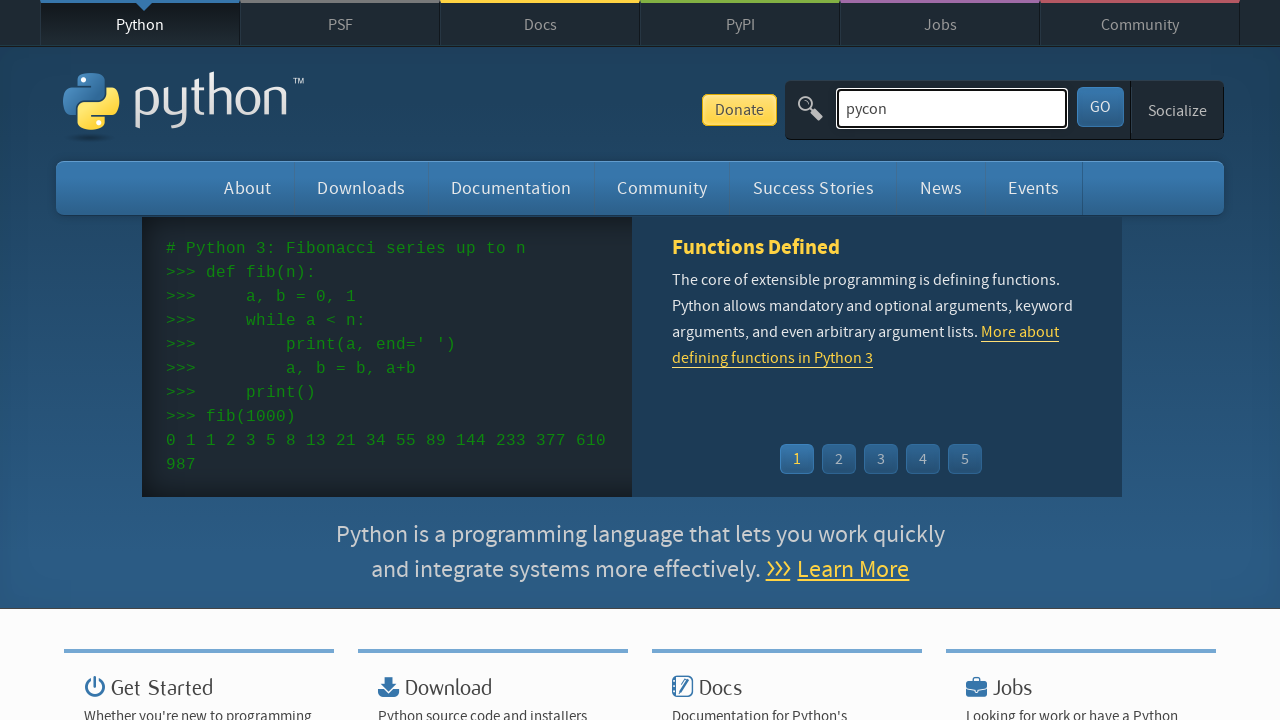

Pressed Enter to submit search query on input[name='q']
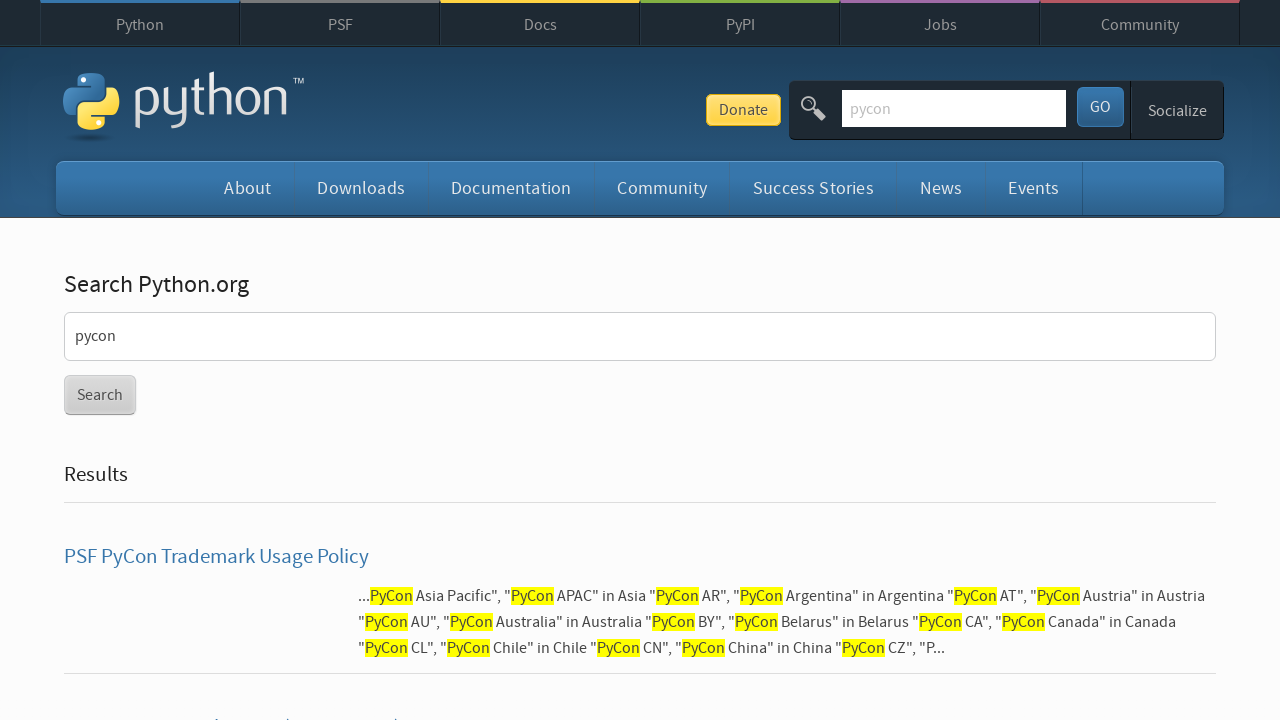

Waited for search results page to load (networkidle)
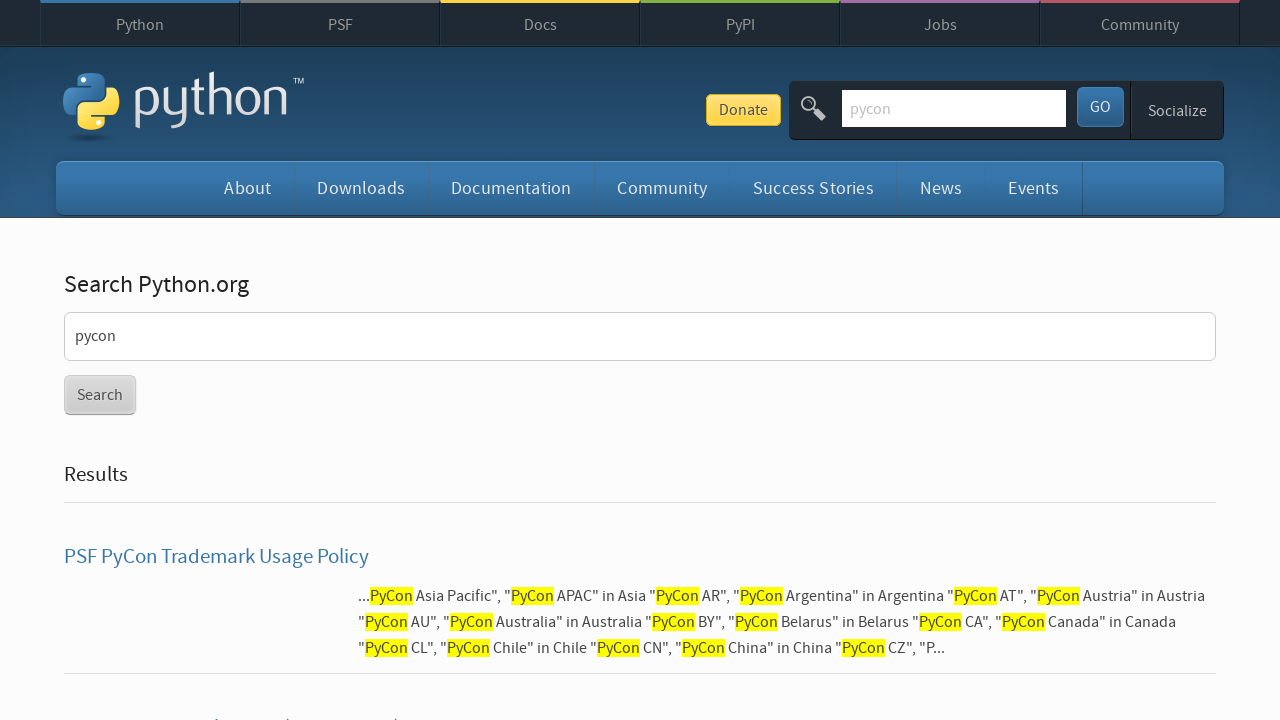

Verified search results were found (no 'No results found' message)
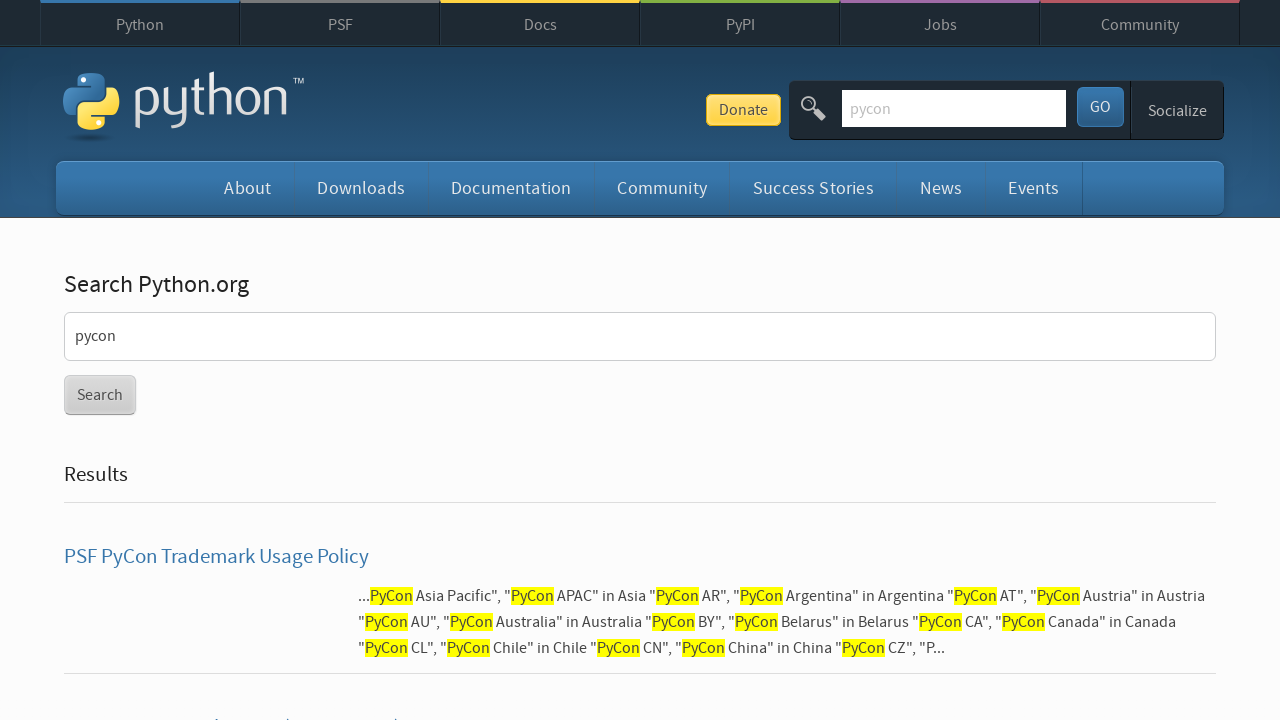

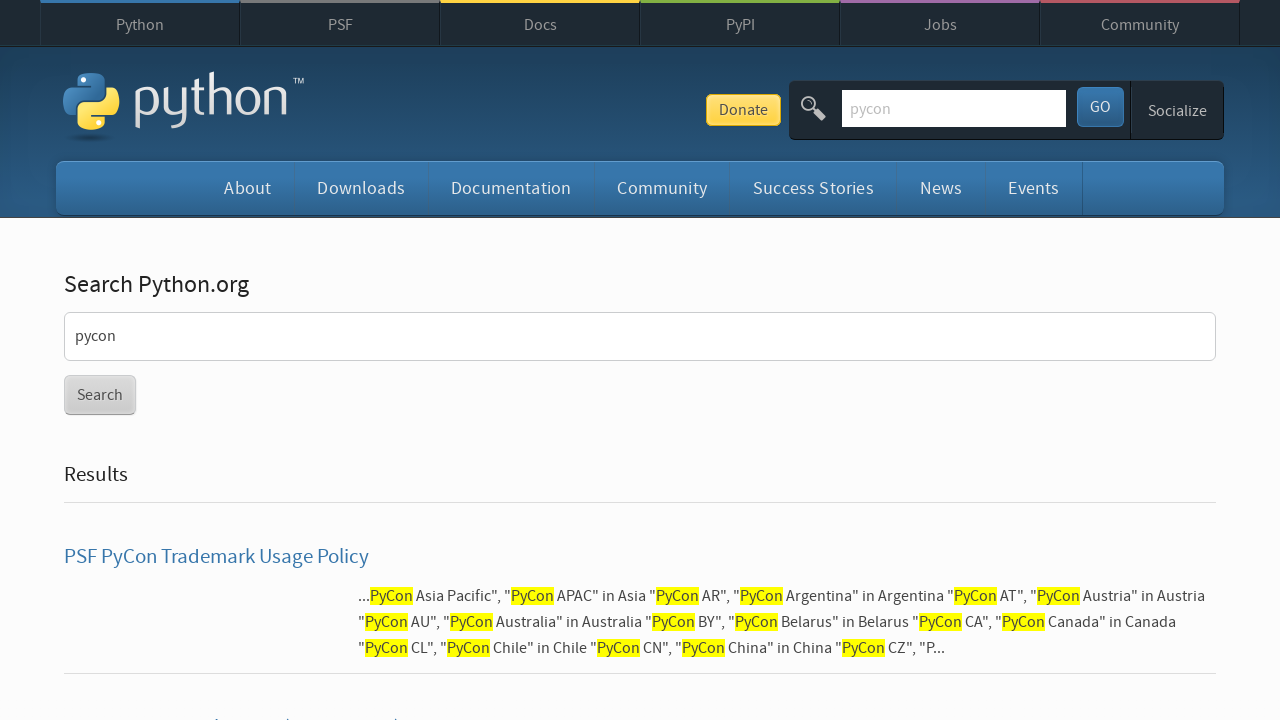